Tests checkbox functionality by navigating to the checkboxes page and clicking the first checkbox to ensure it becomes selected

Starting URL: https://the-internet.herokuapp.com/checkboxes

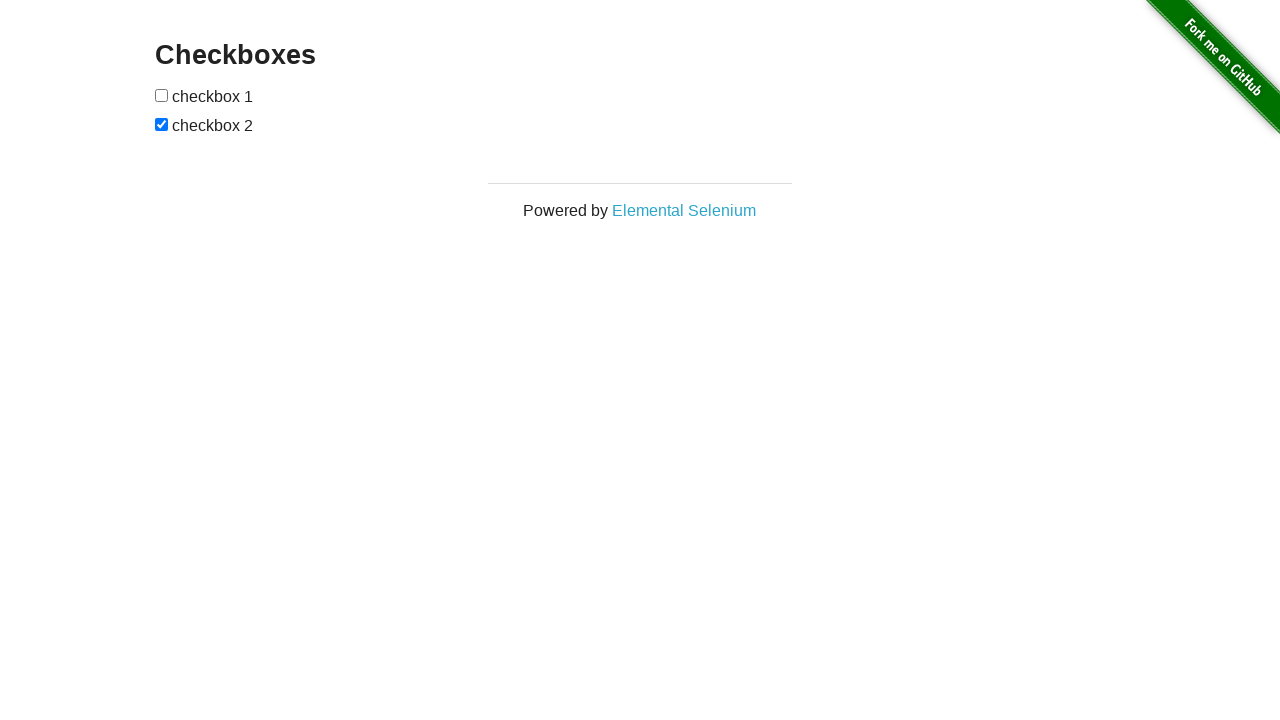

Waited for checkboxes to load on the page
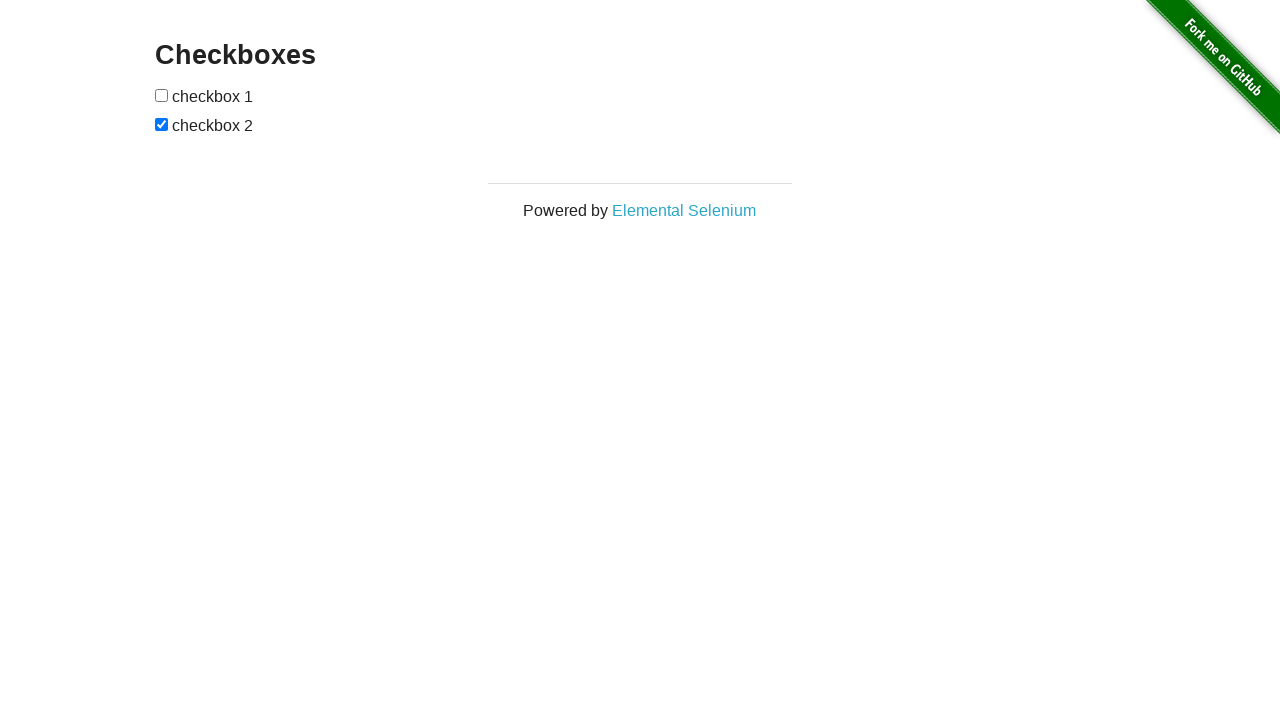

Located all checkbox elements on the page
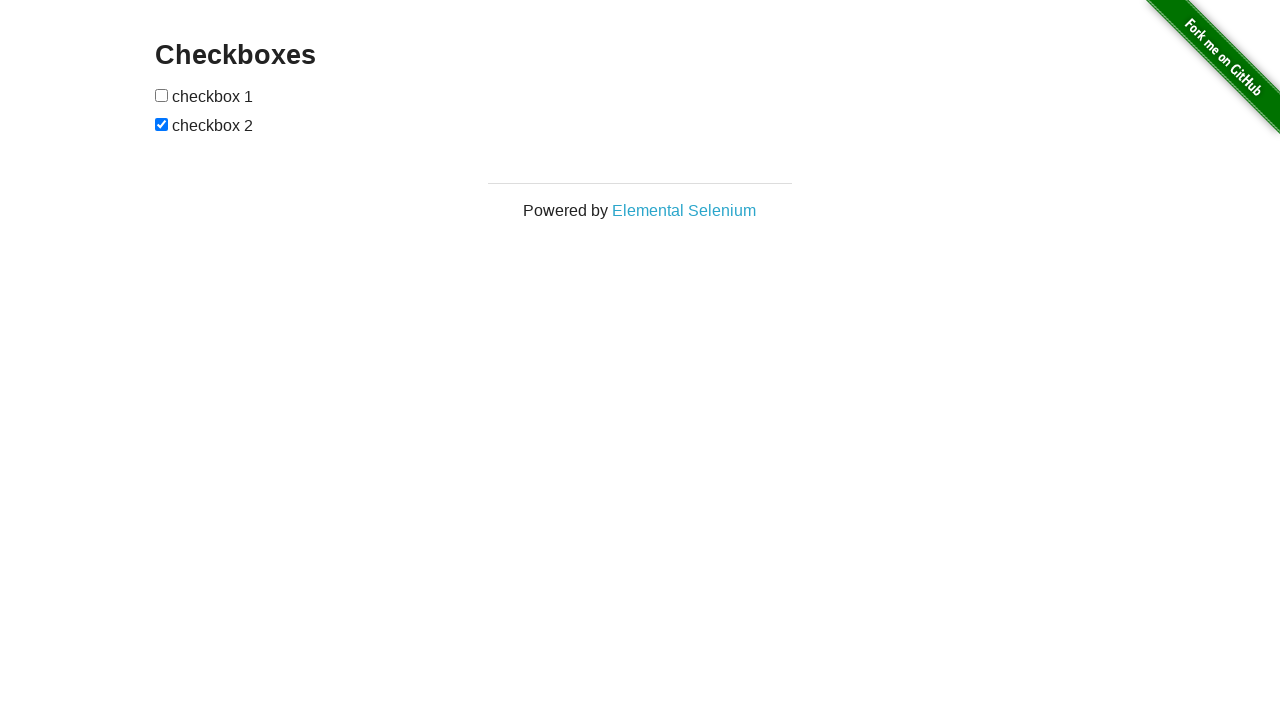

Verified that at least 2 checkboxes are present
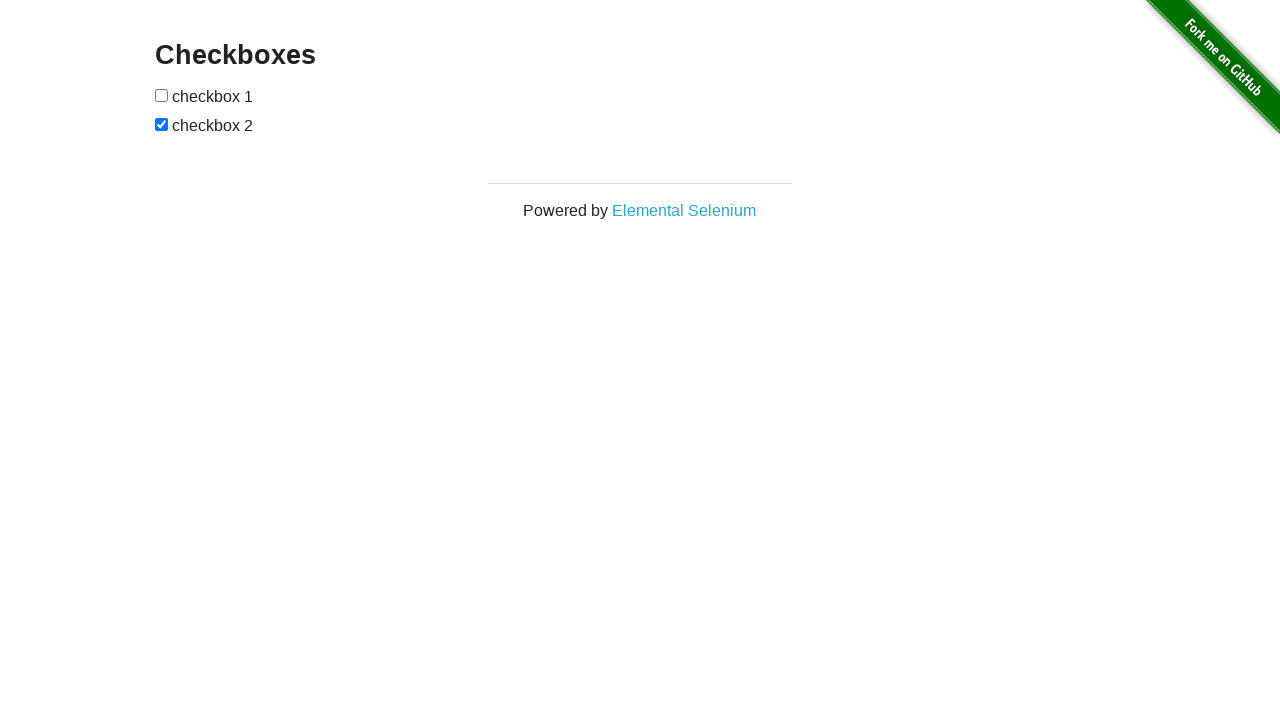

Retrieved the first checkbox element
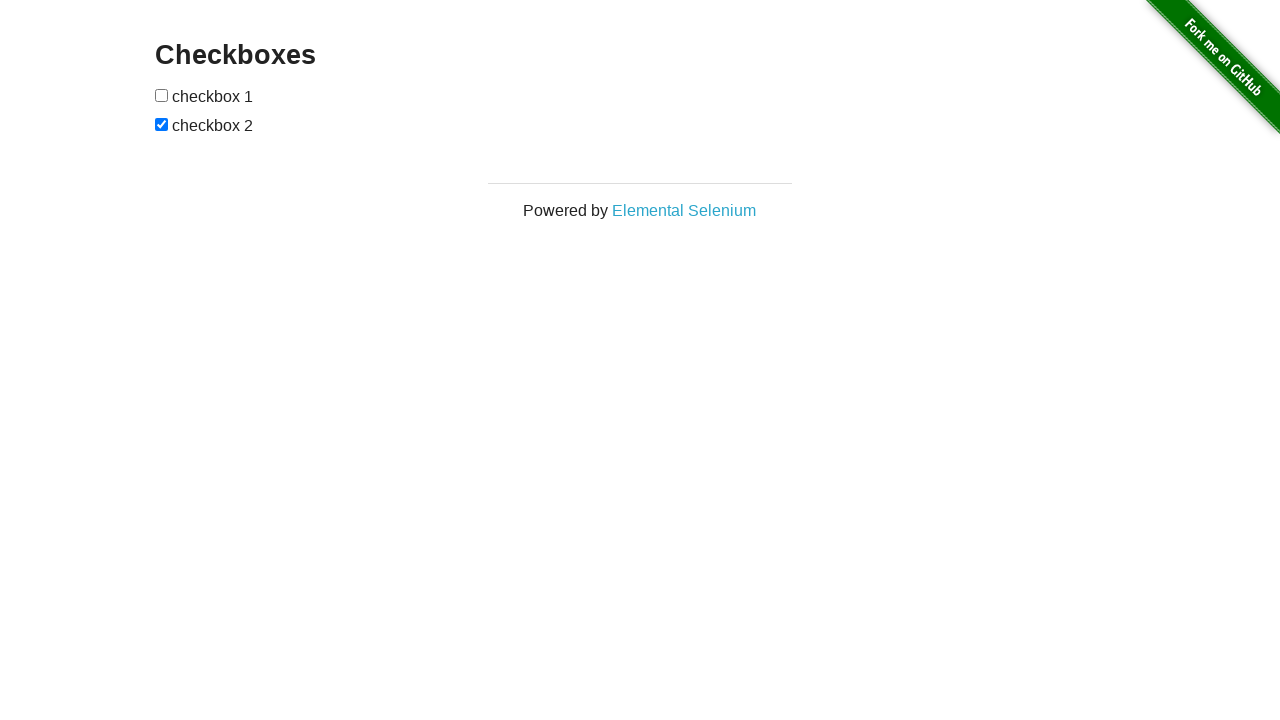

Clicked the first checkbox to select it at (162, 95) on input[type='checkbox'] >> nth=0
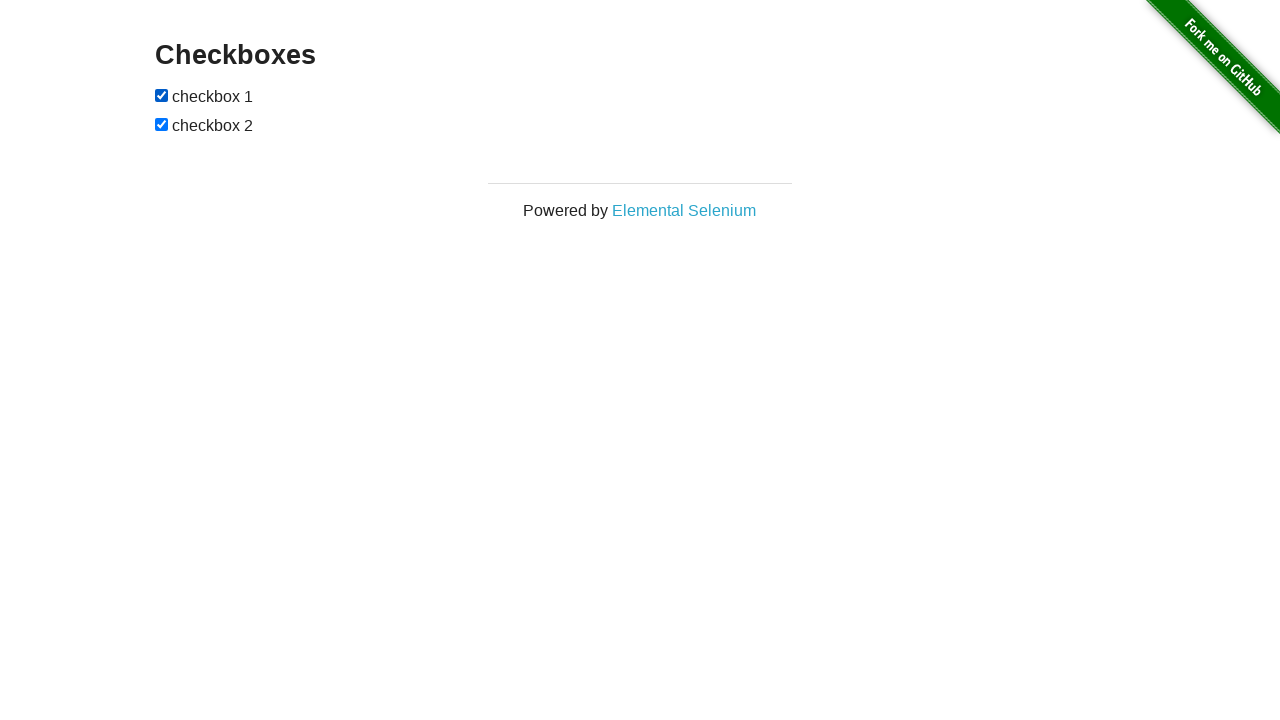

Verified that the first checkbox is now selected
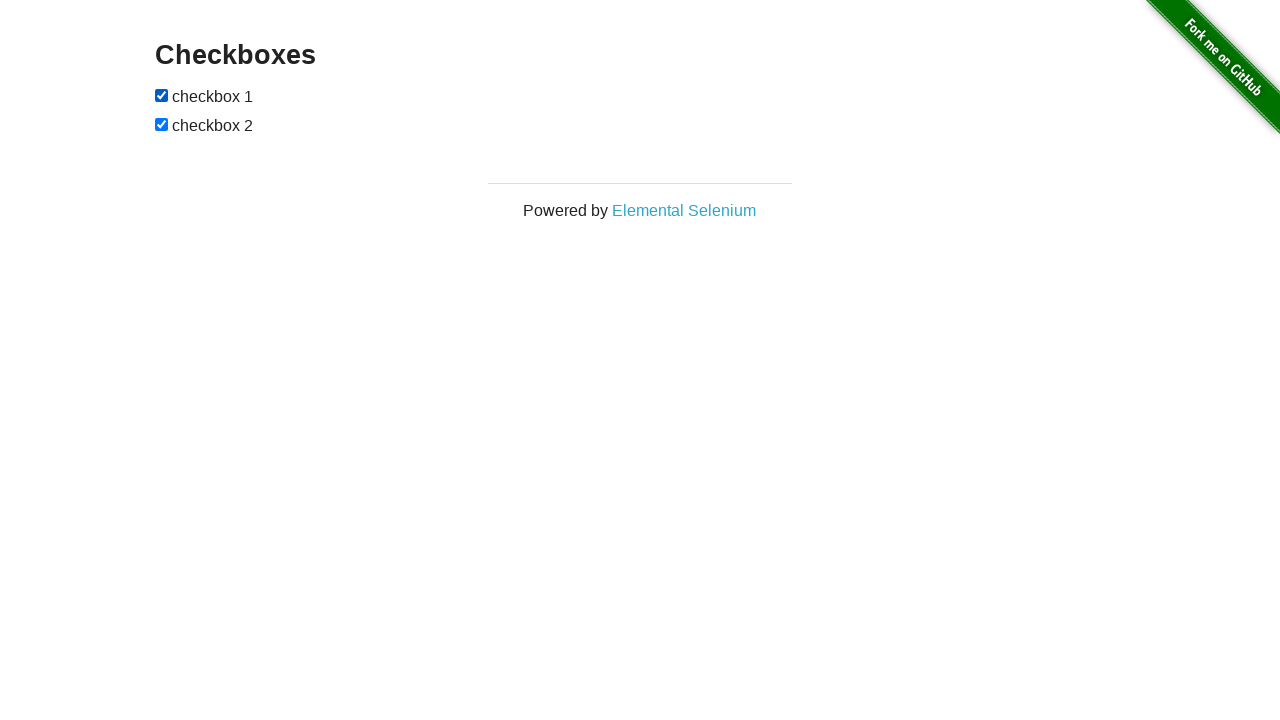

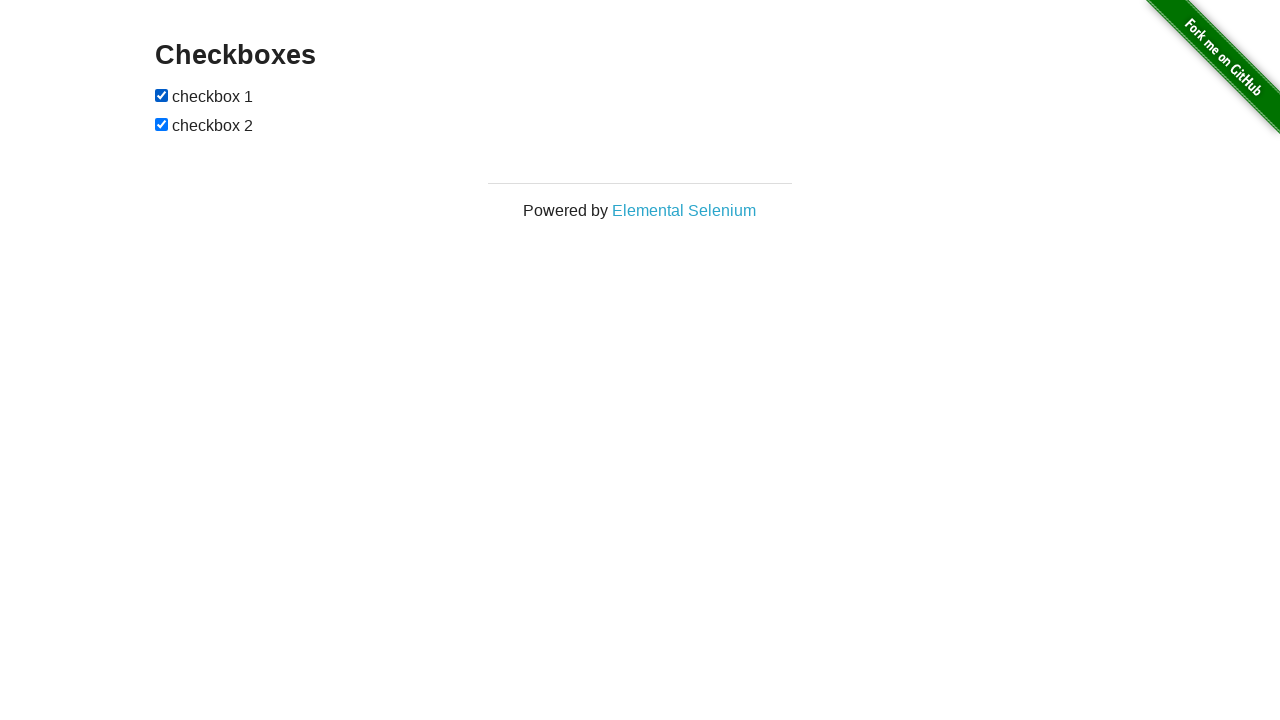